Tests dropdown handling by selecting options using value, label, and index selection methods

Starting URL: https://demo.automationtesting.in/Register.html

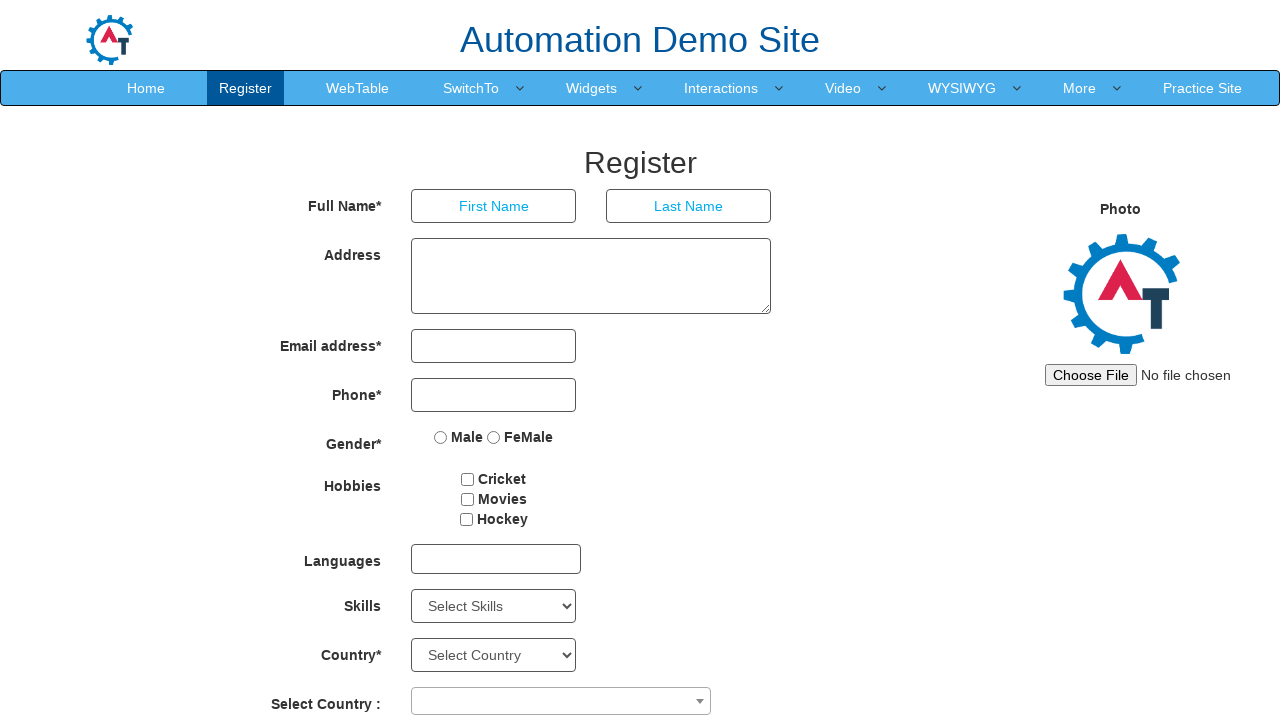

Selected 'Android' option by value in Skills dropdown on #Skills
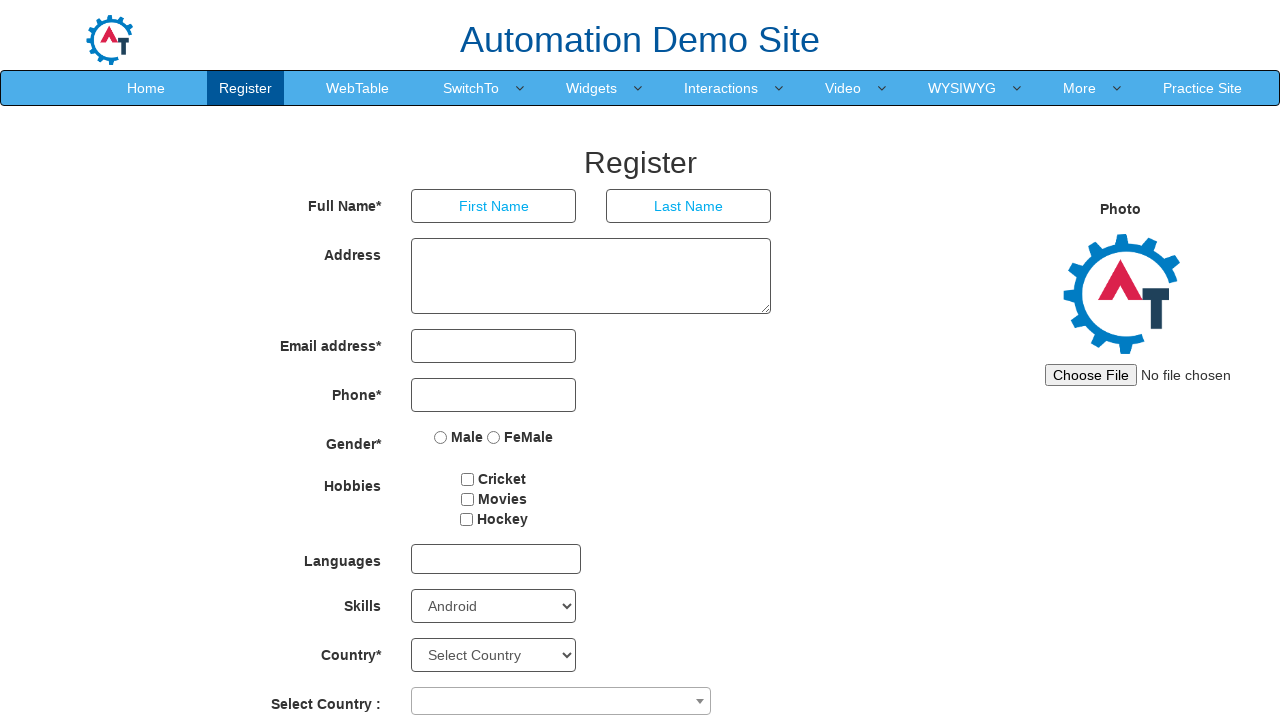

Selected 'Art Design' option by label in Skills dropdown on #Skills
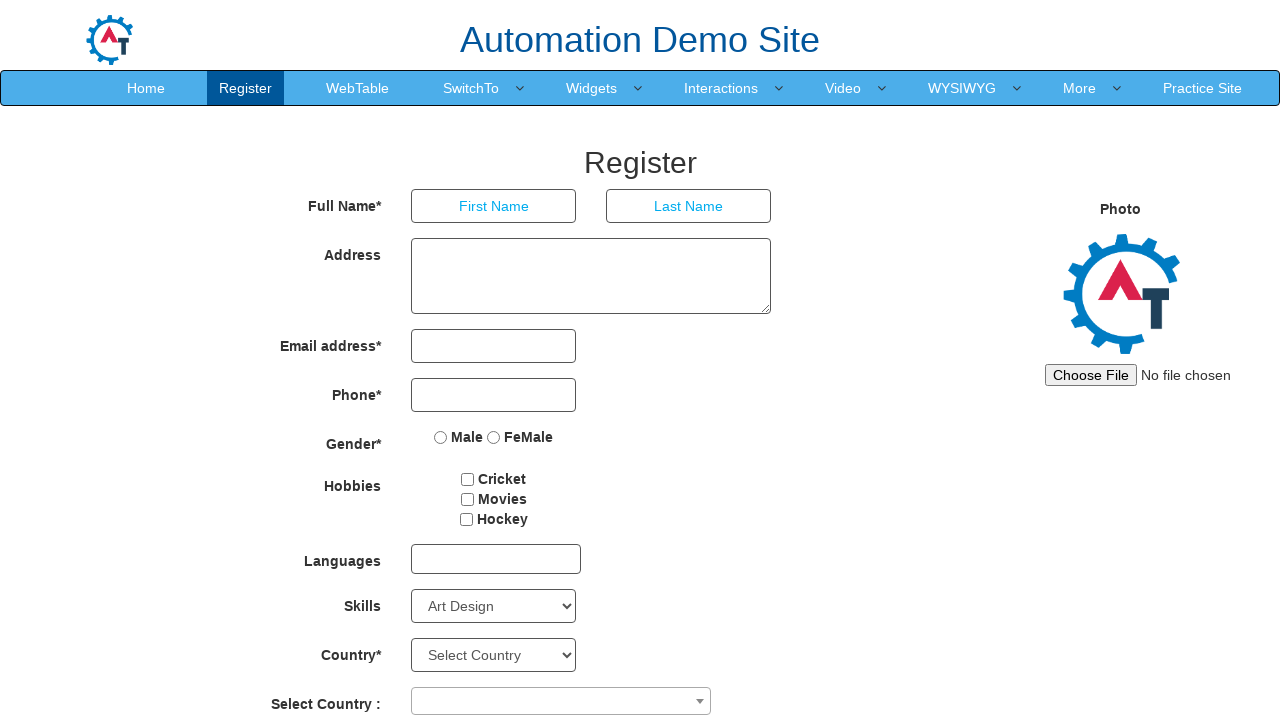

Selected option at index 9 in Skills dropdown on #Skills
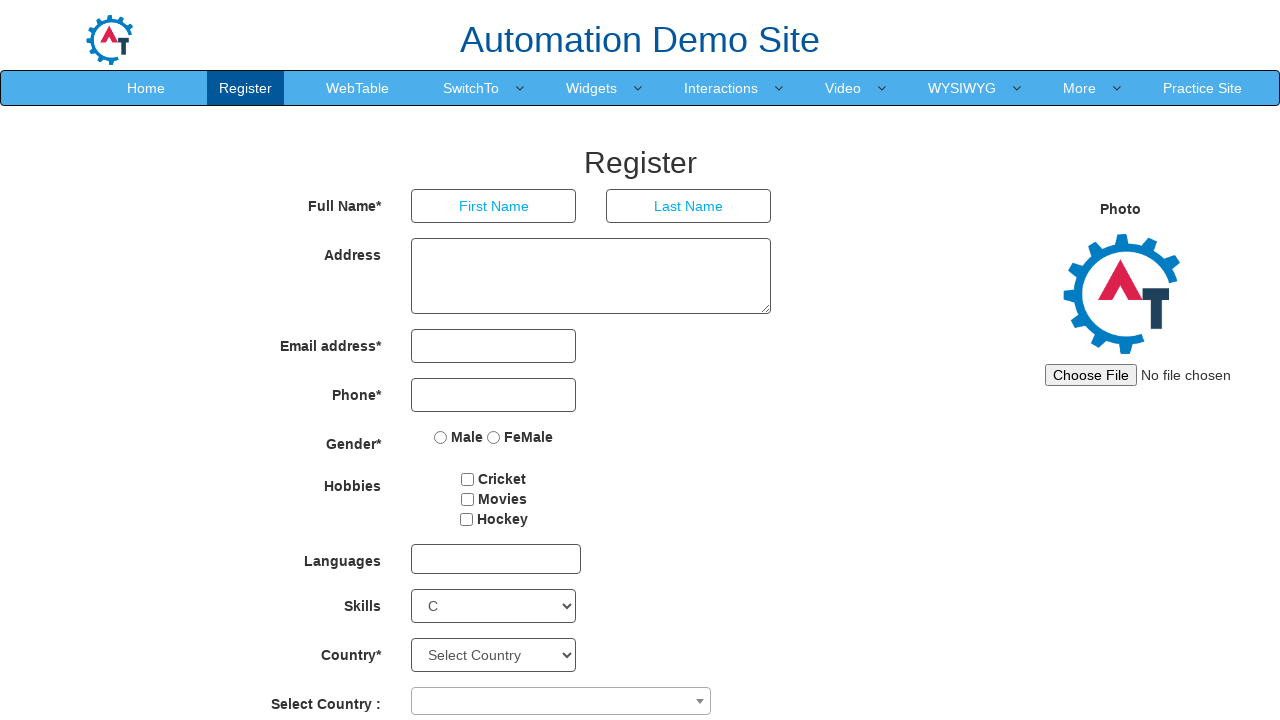

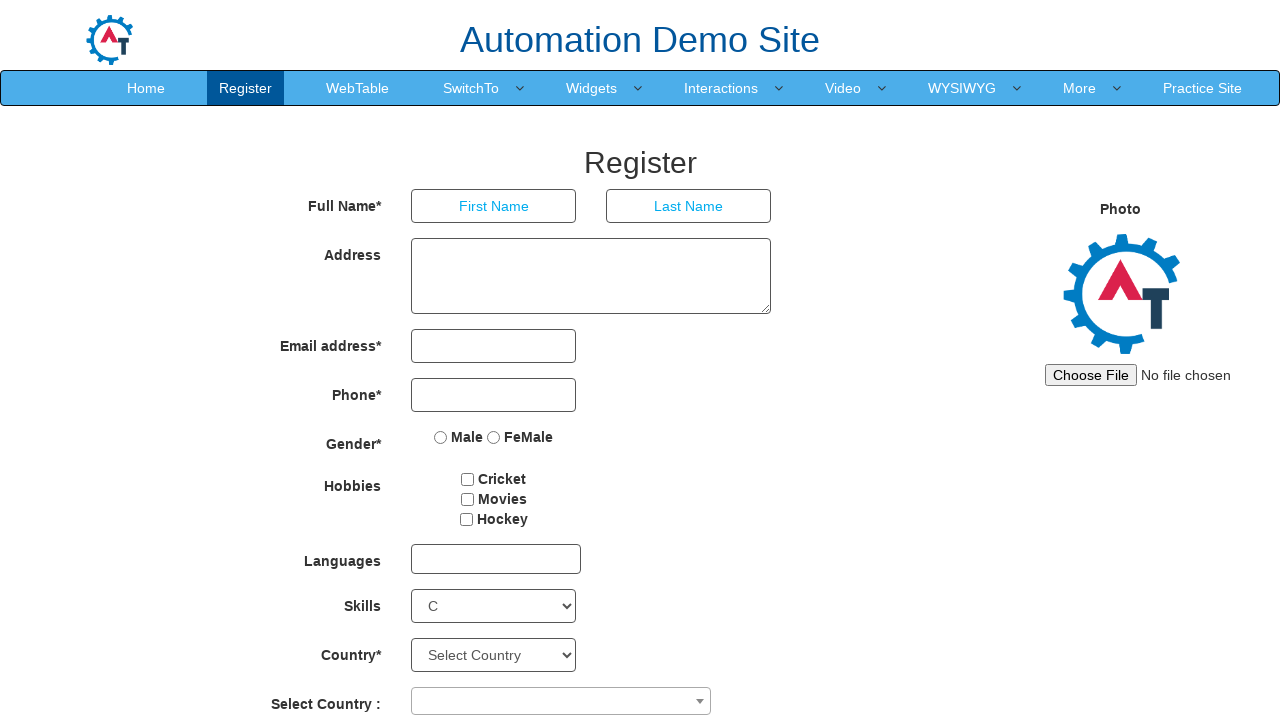